Tests alert handling functionality by clicking an alert button, reading the alert text, and accepting the alert

Starting URL: https://demoqa.com/alerts

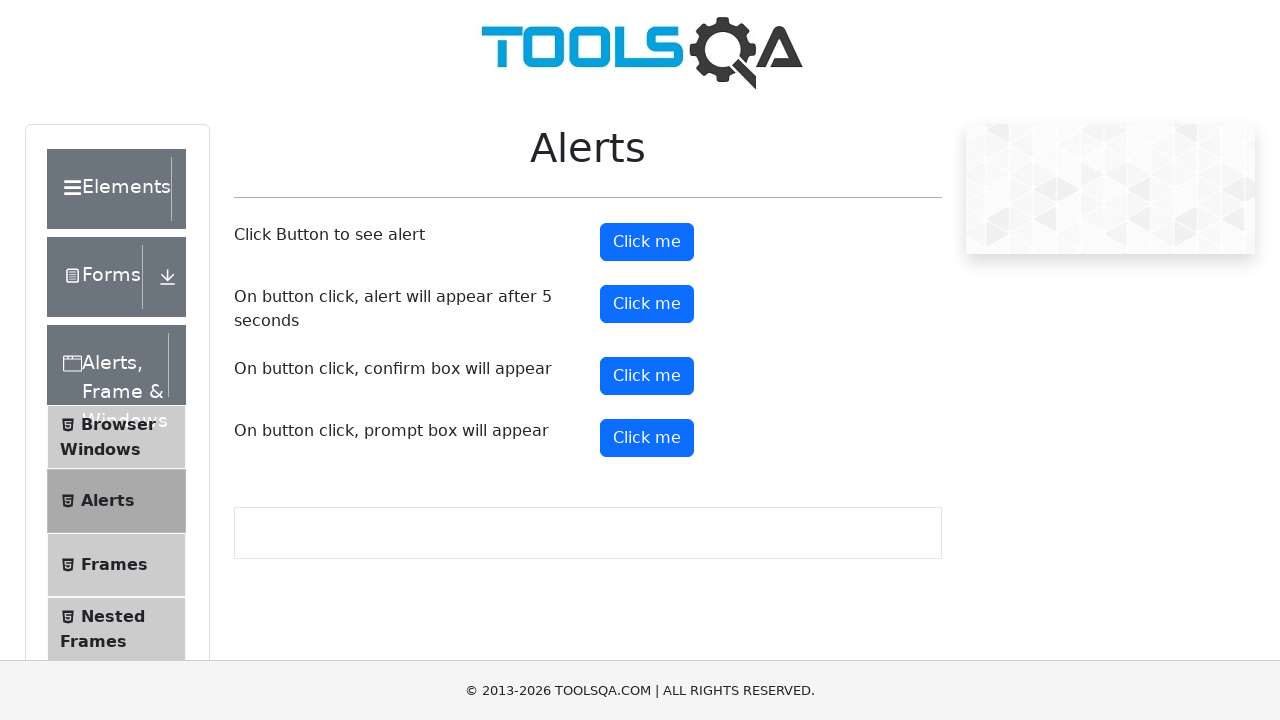

Clicked alert button to trigger alert at (647, 242) on #alertButton
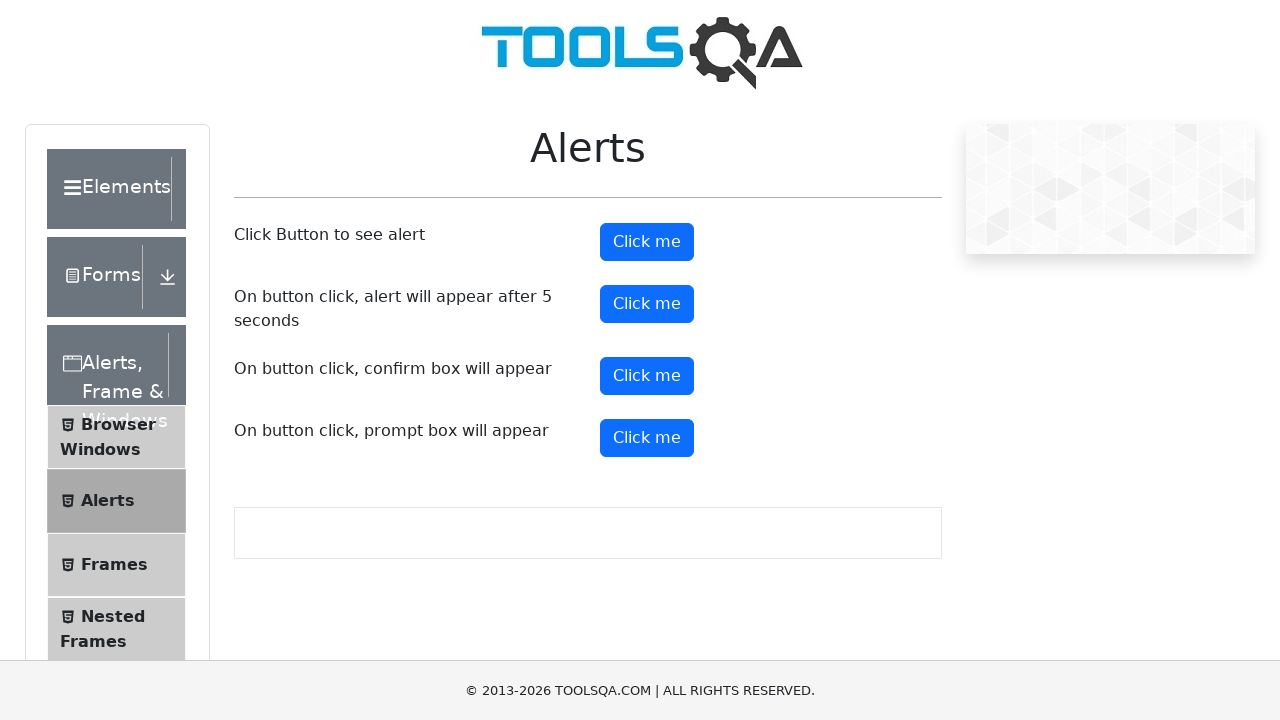

Set up dialog event listener to accept alerts
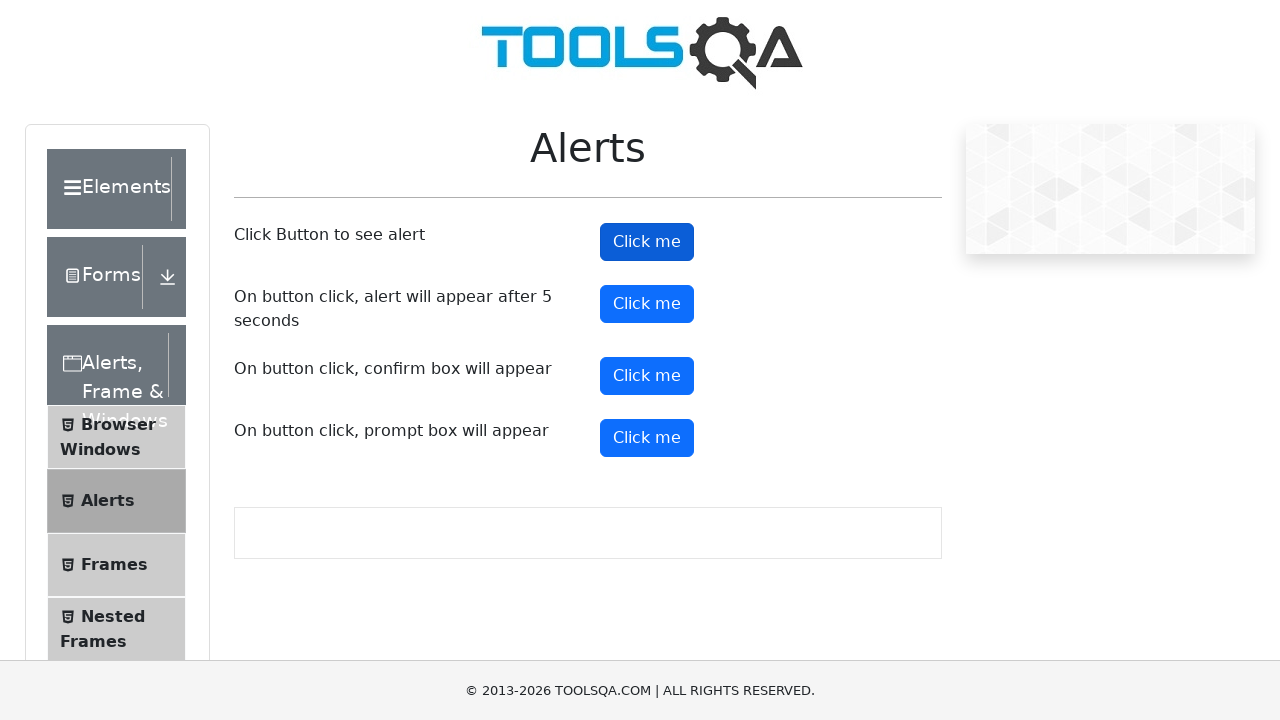

Executed JavaScript to click alert button and triggered alert handling
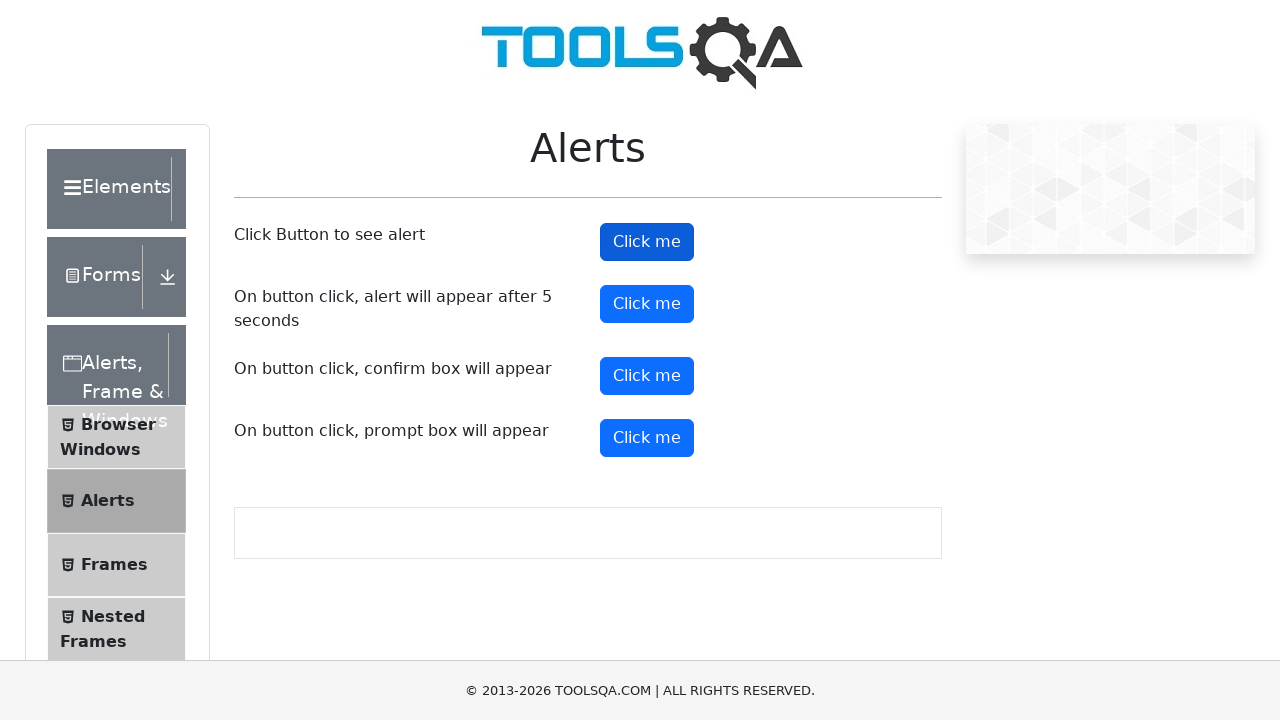

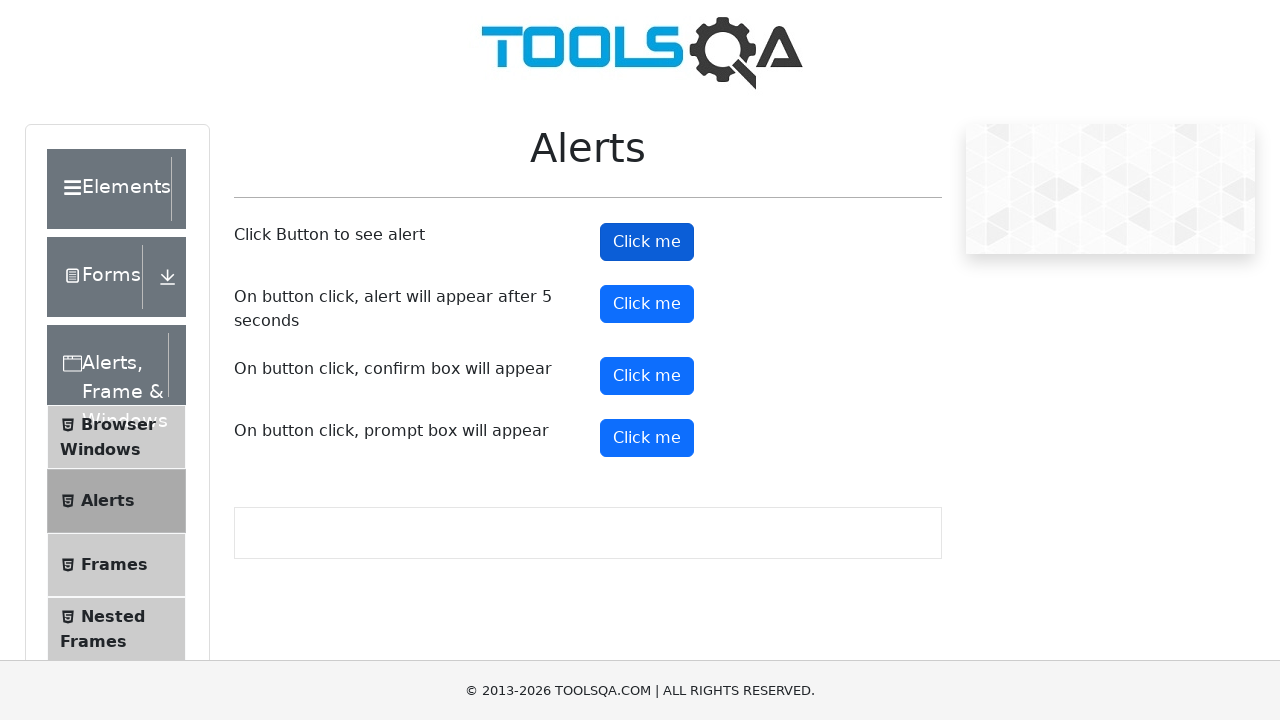